Tests handling of a simple JavaScript alert by clicking a button that triggers an alert and accepting it

Starting URL: https://demoqa.com/alerts

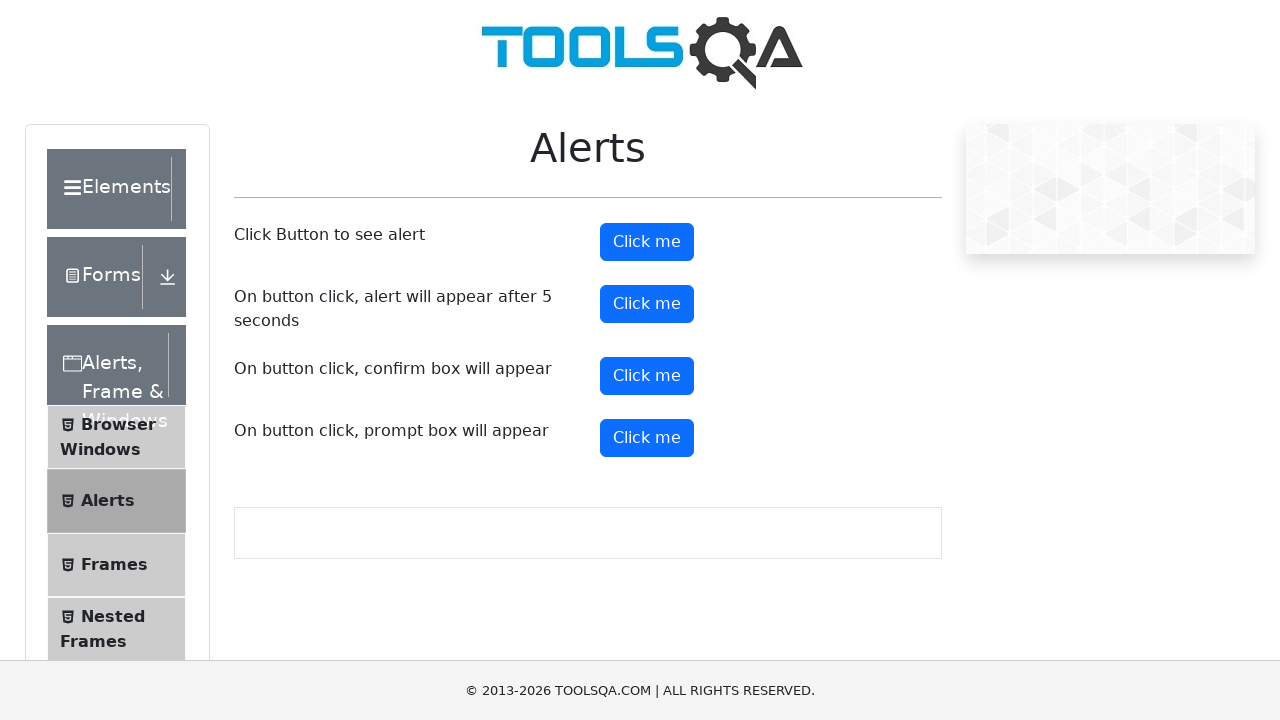

Clicked the alert button to trigger simple JavaScript alert at (647, 242) on #alertButton
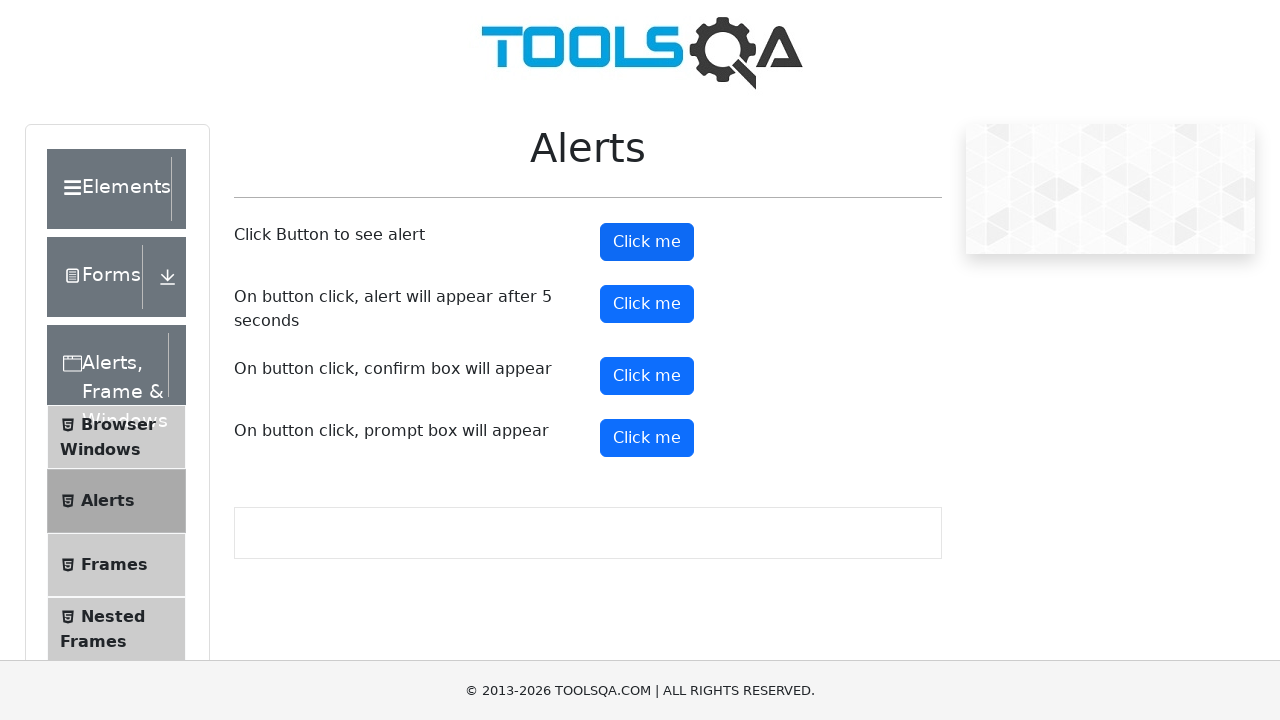

Set up dialog handler to accept alerts
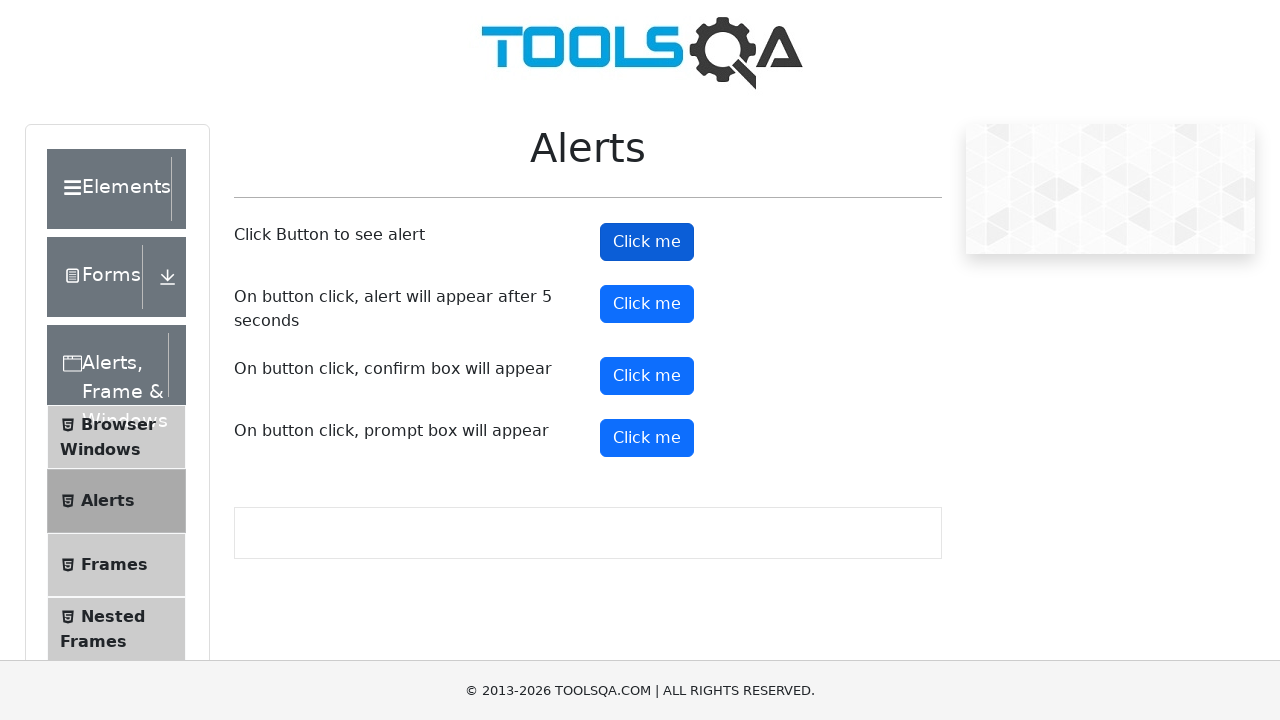

Waited for alert to be processed
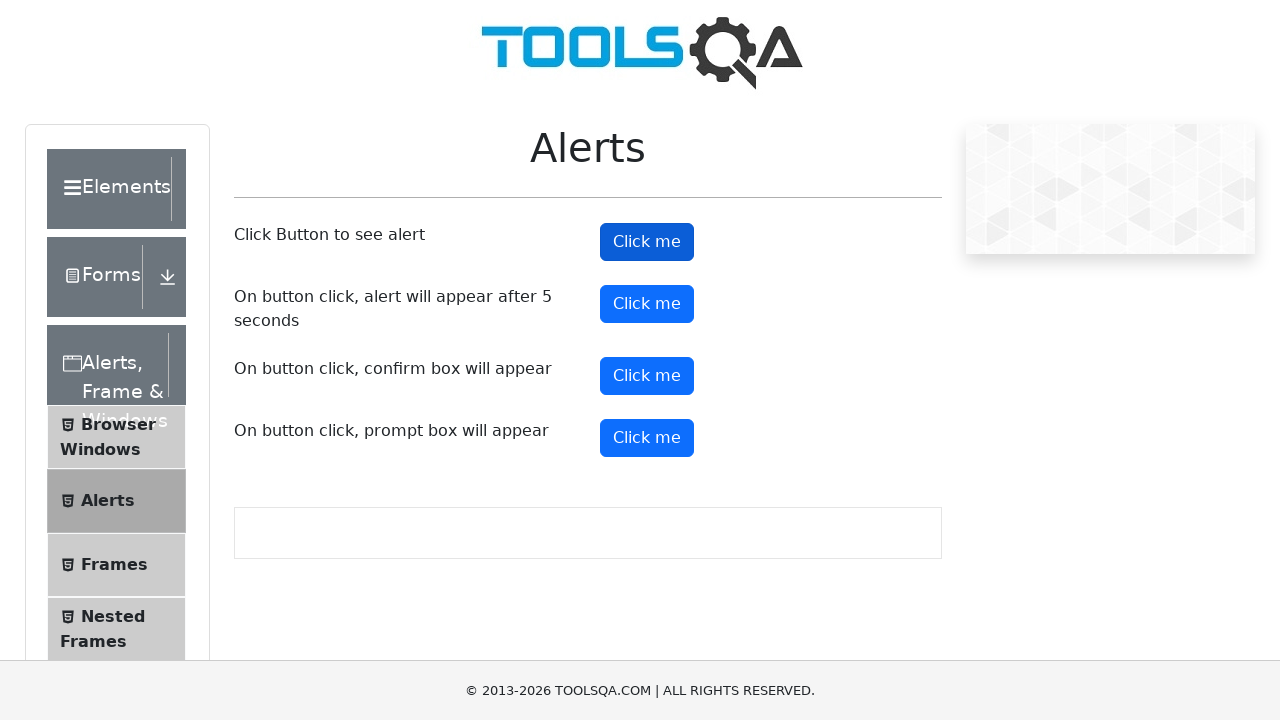

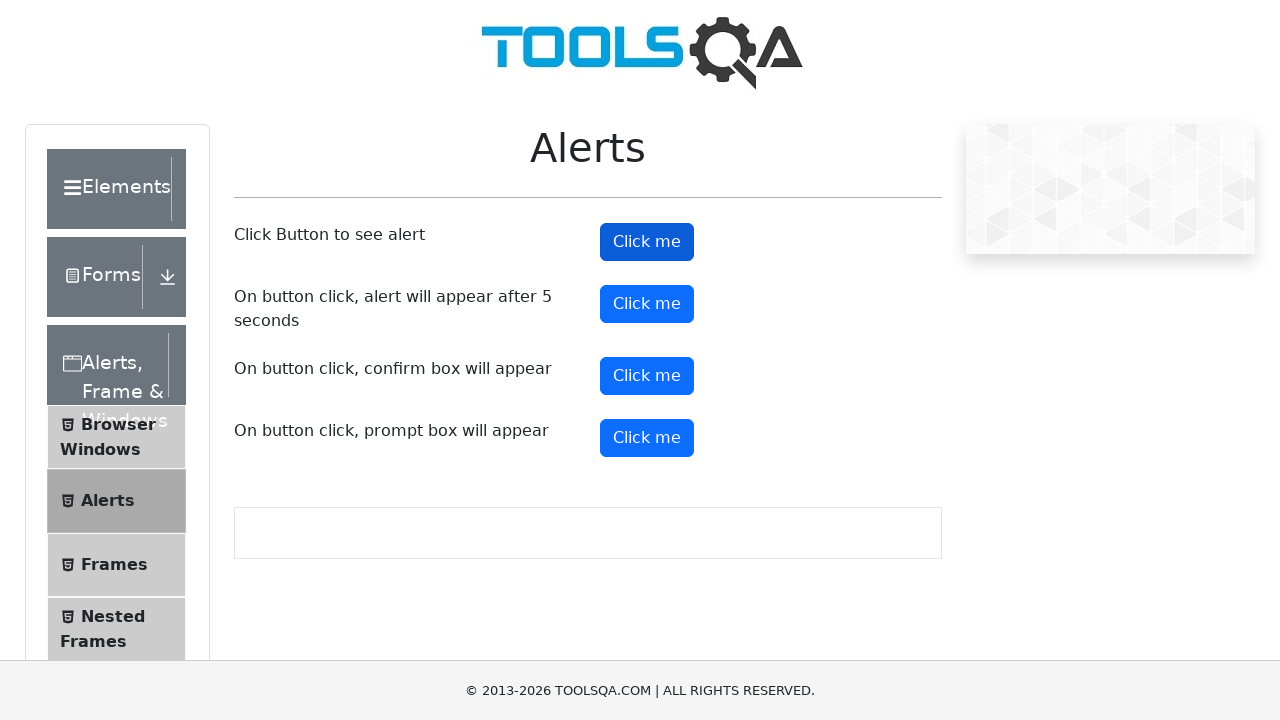